Tests dropdown selection functionality by reading two numbers from the page, calculating their sum, and selecting the result from a dropdown menu before submitting.

Starting URL: https://suninjuly.github.io/selects1.html

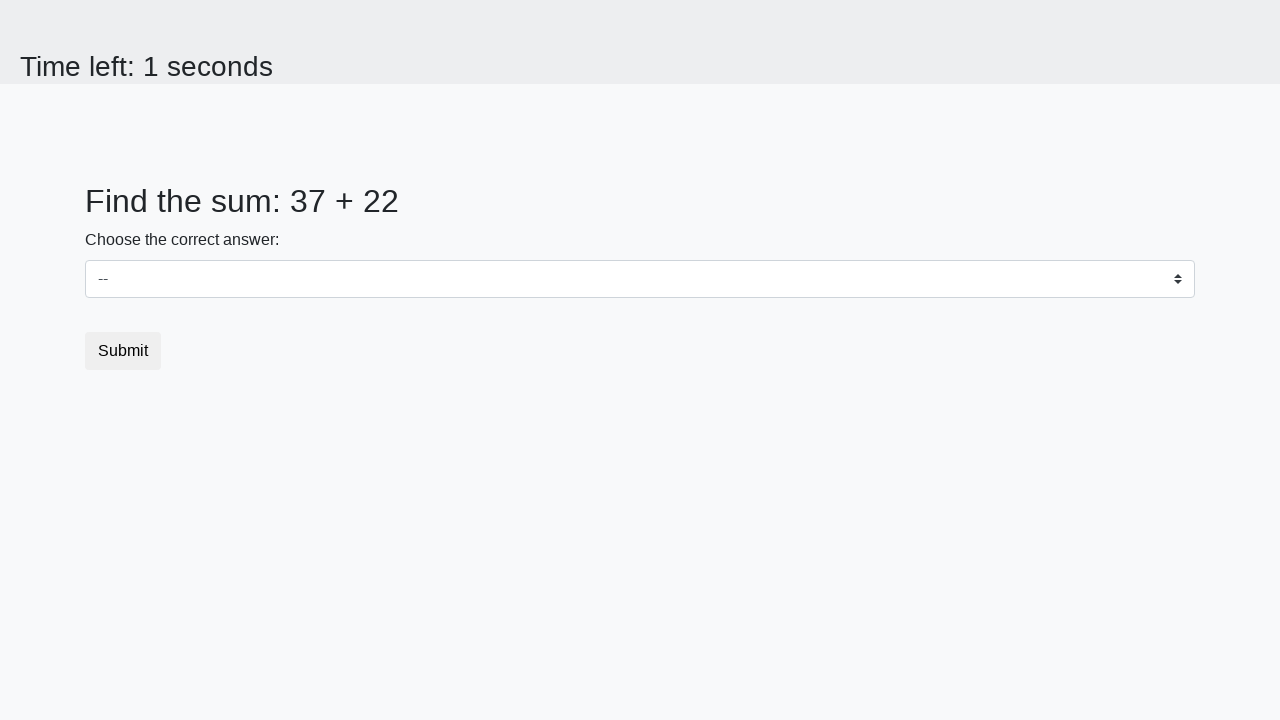

Retrieved first number from #num1 element
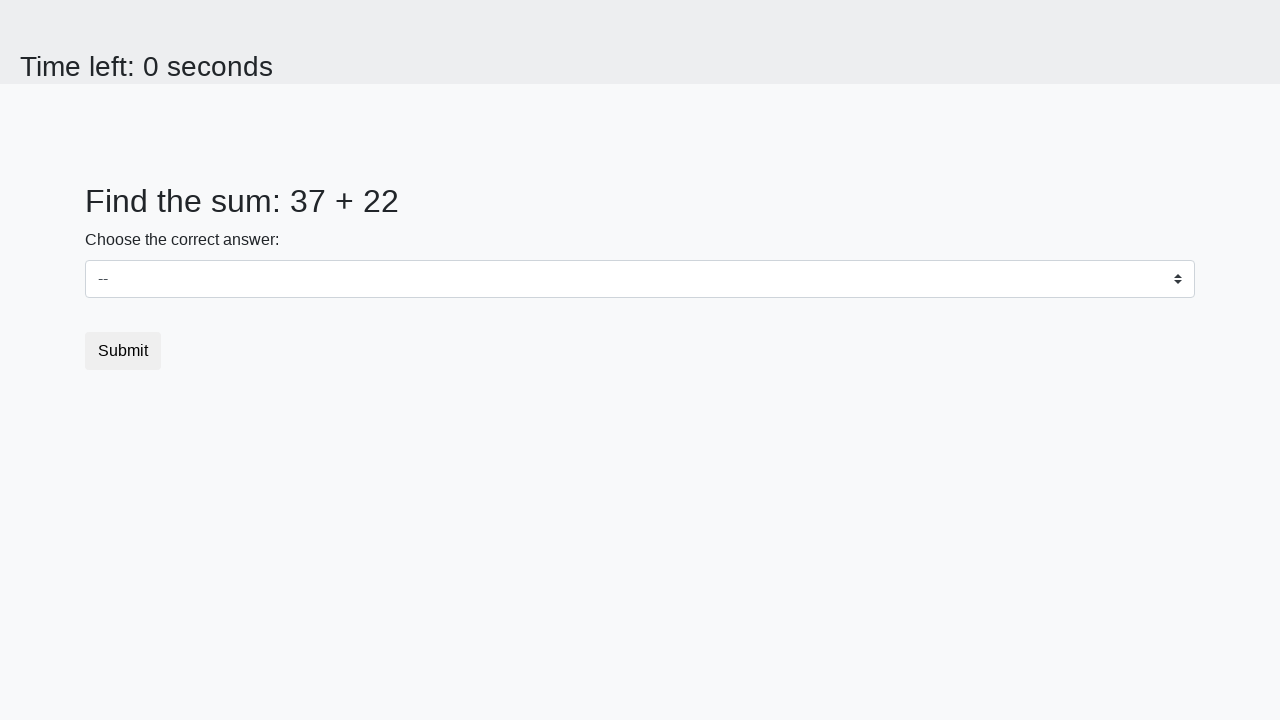

Retrieved second number from #num2 element
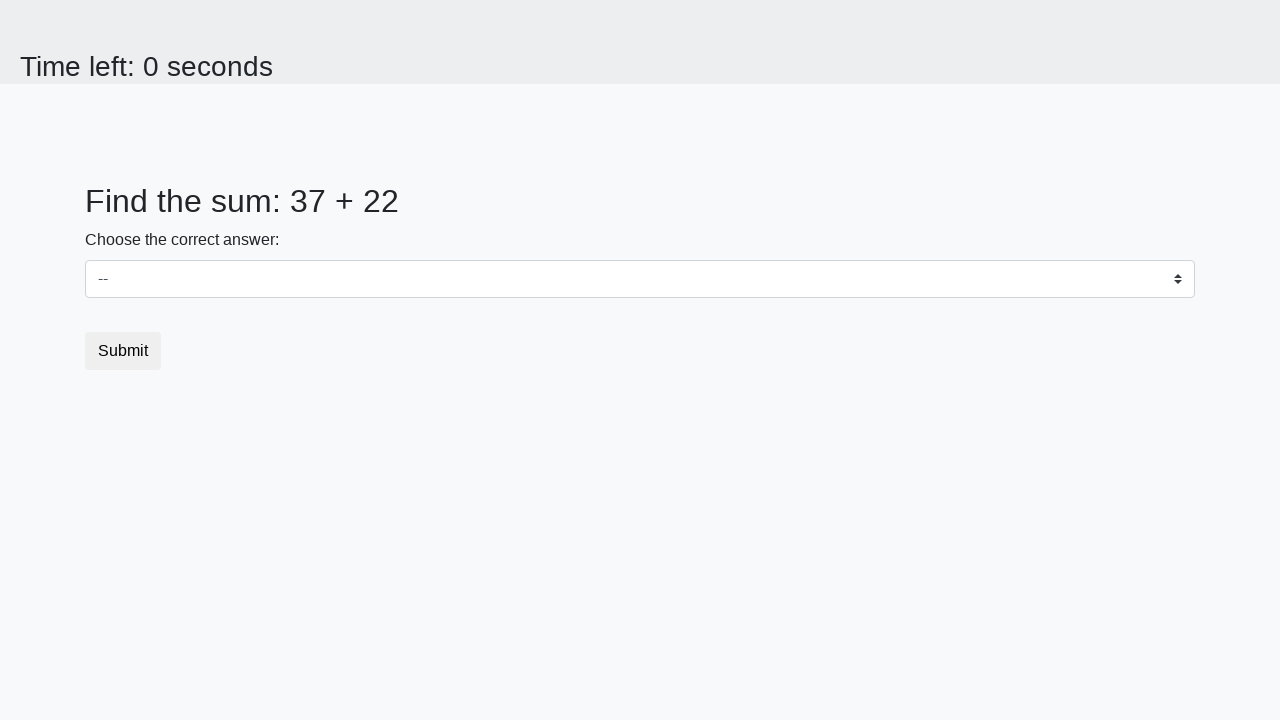

Calculated sum: 37 + 22 = 59
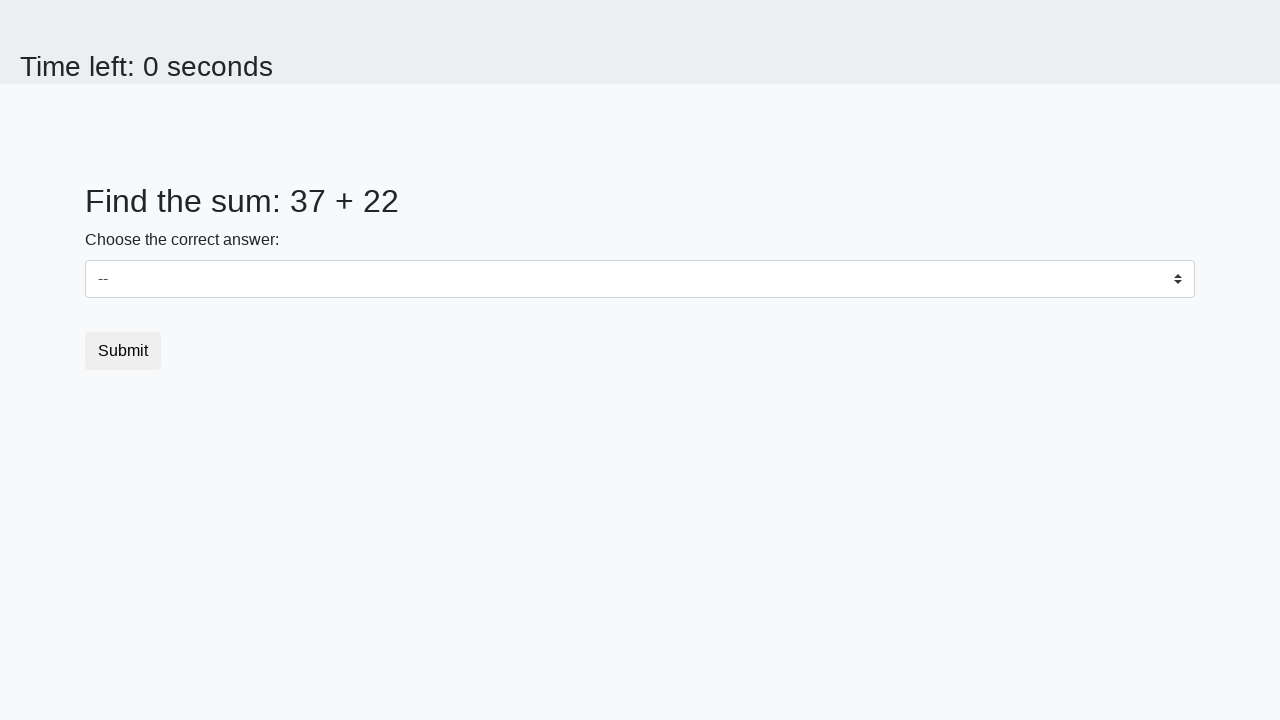

Selected dropdown option with value 59 on #dropdown
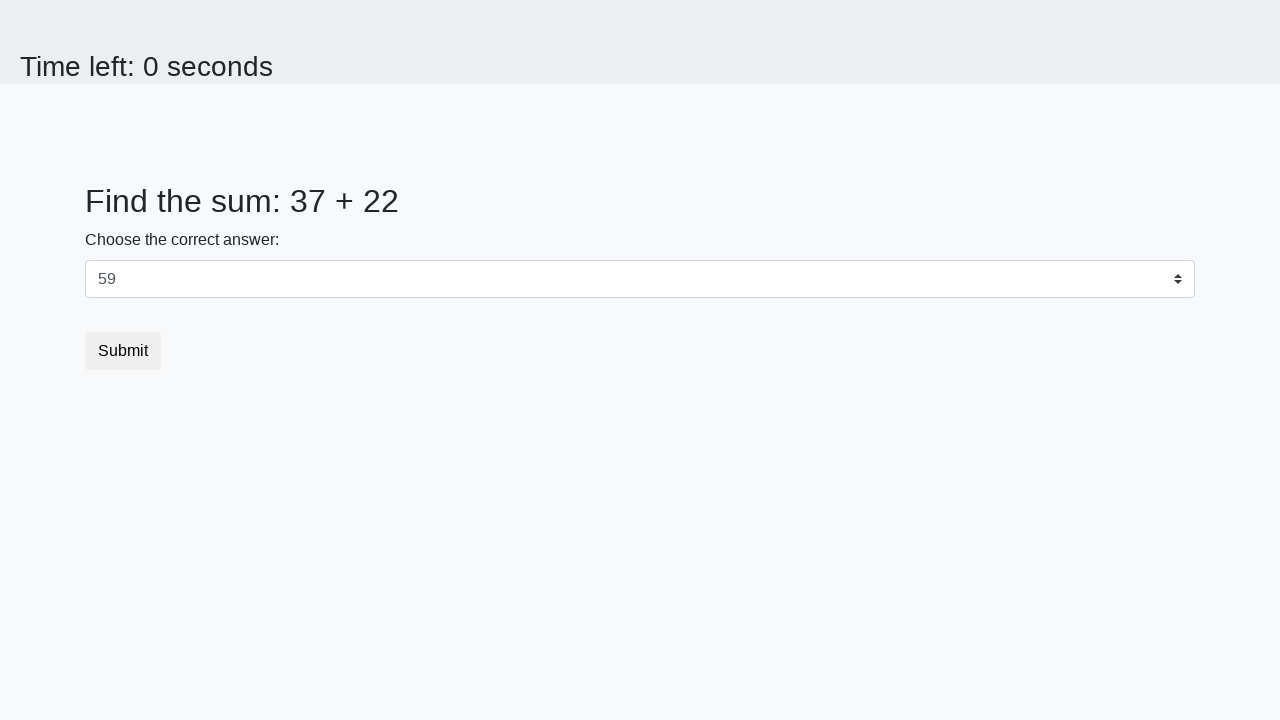

Clicked submit button at (123, 351) on button
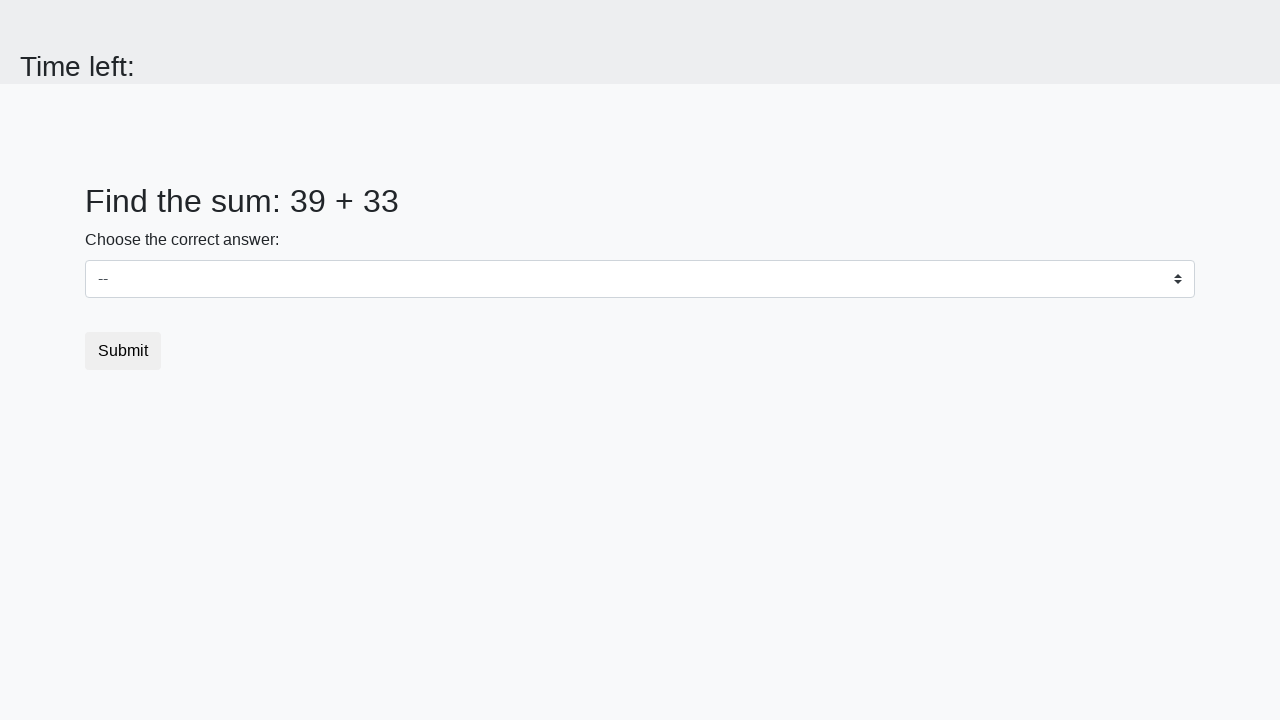

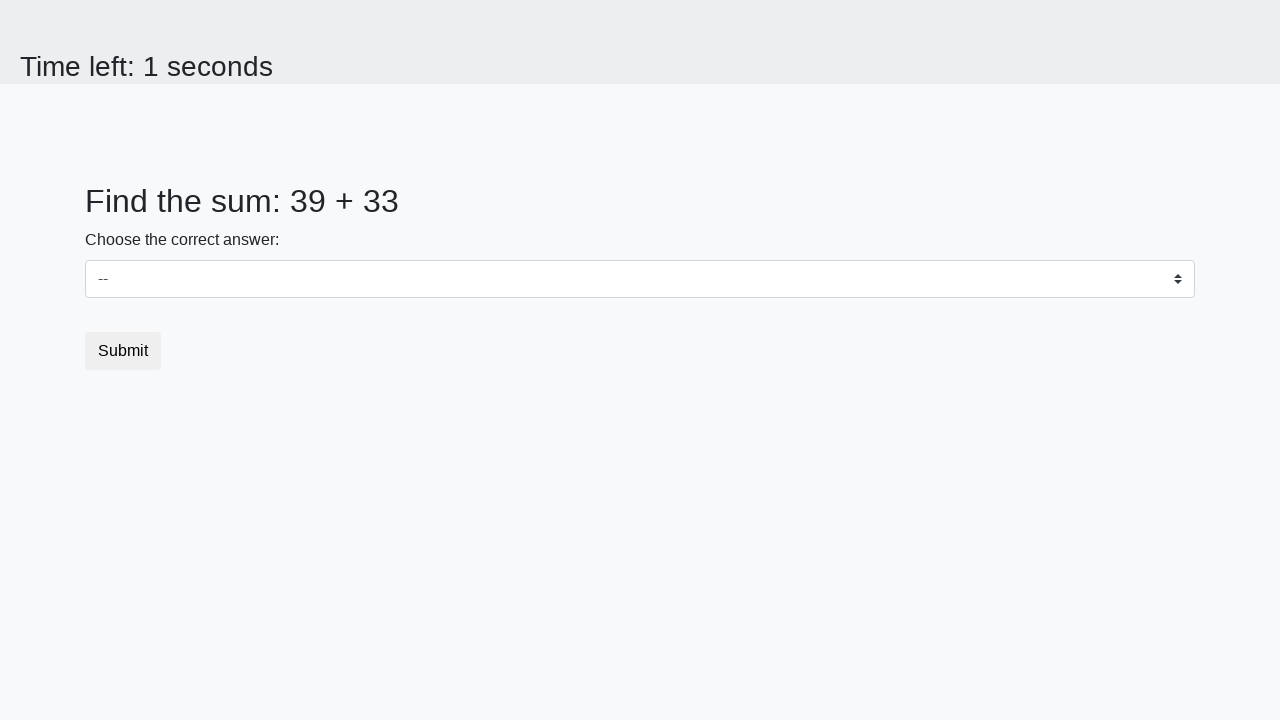